Tests a simple calculator by entering two numbers, clicking the calculate button, and verifying the result equals 3

Starting URL: http://juliemr.github.io/protractor-demo/

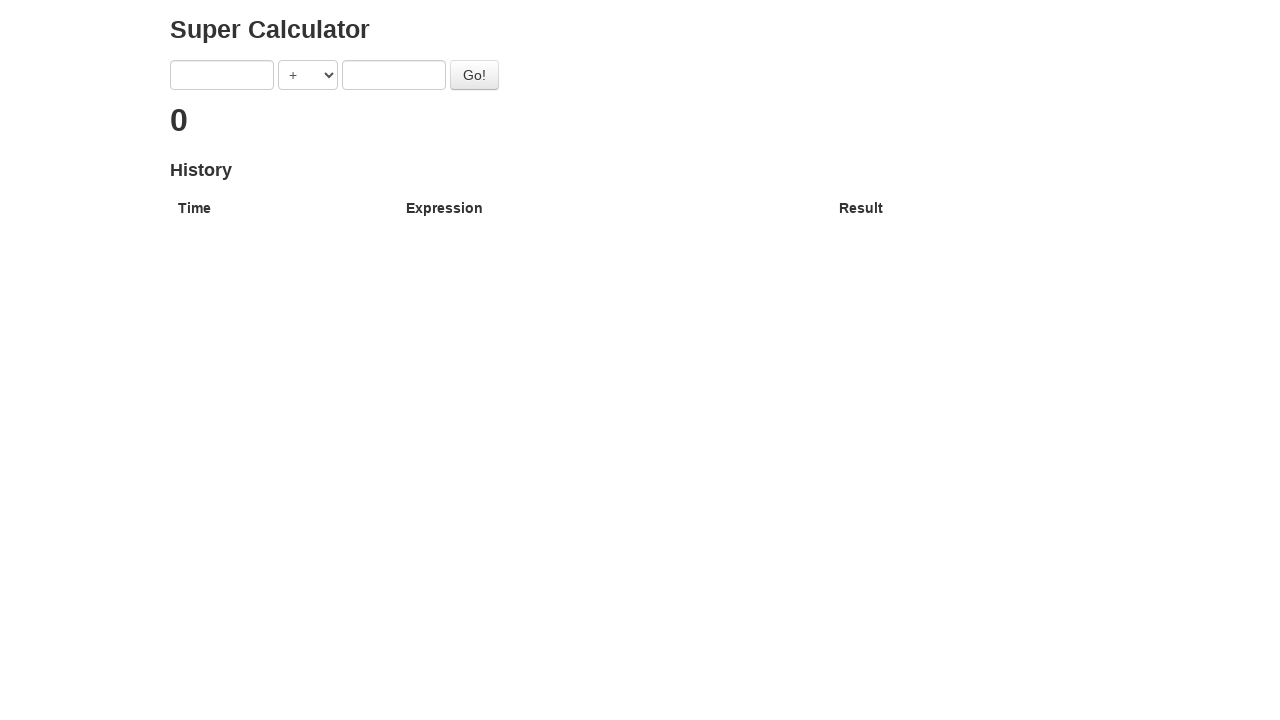

Filled first number input with '1' on input[ng-model='first']
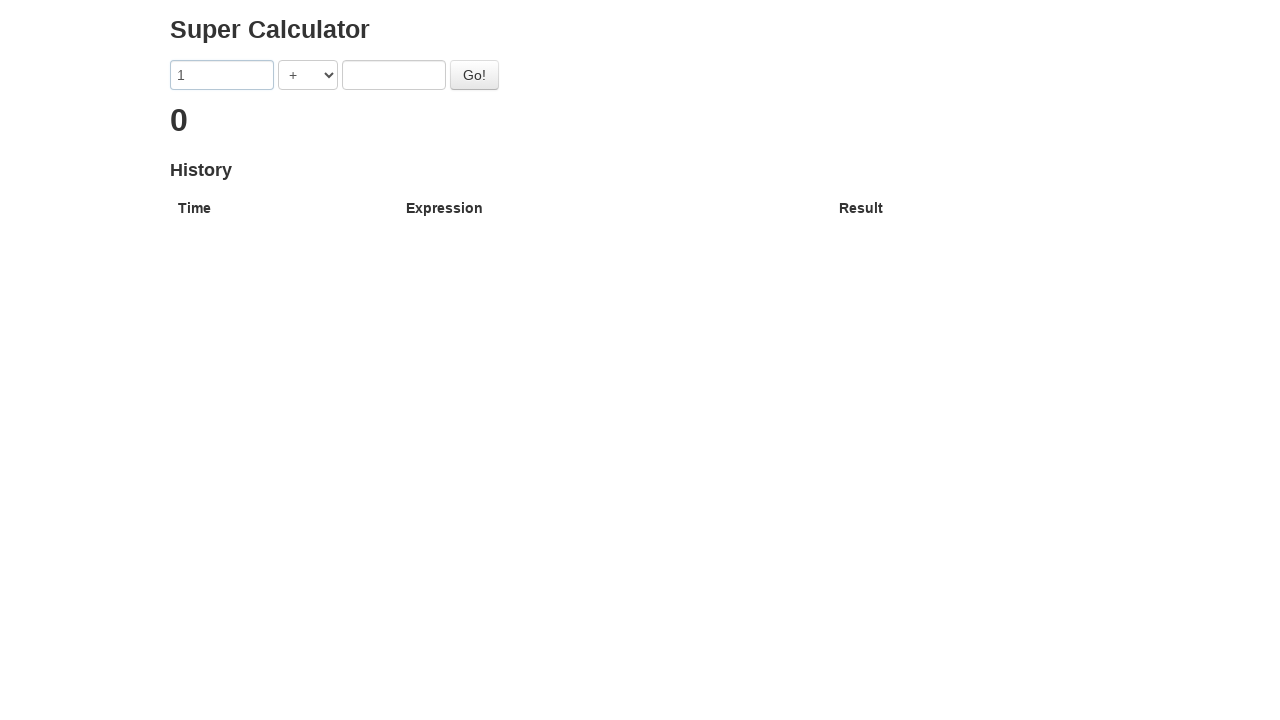

Filled second number input with '2' on input[ng-model='second']
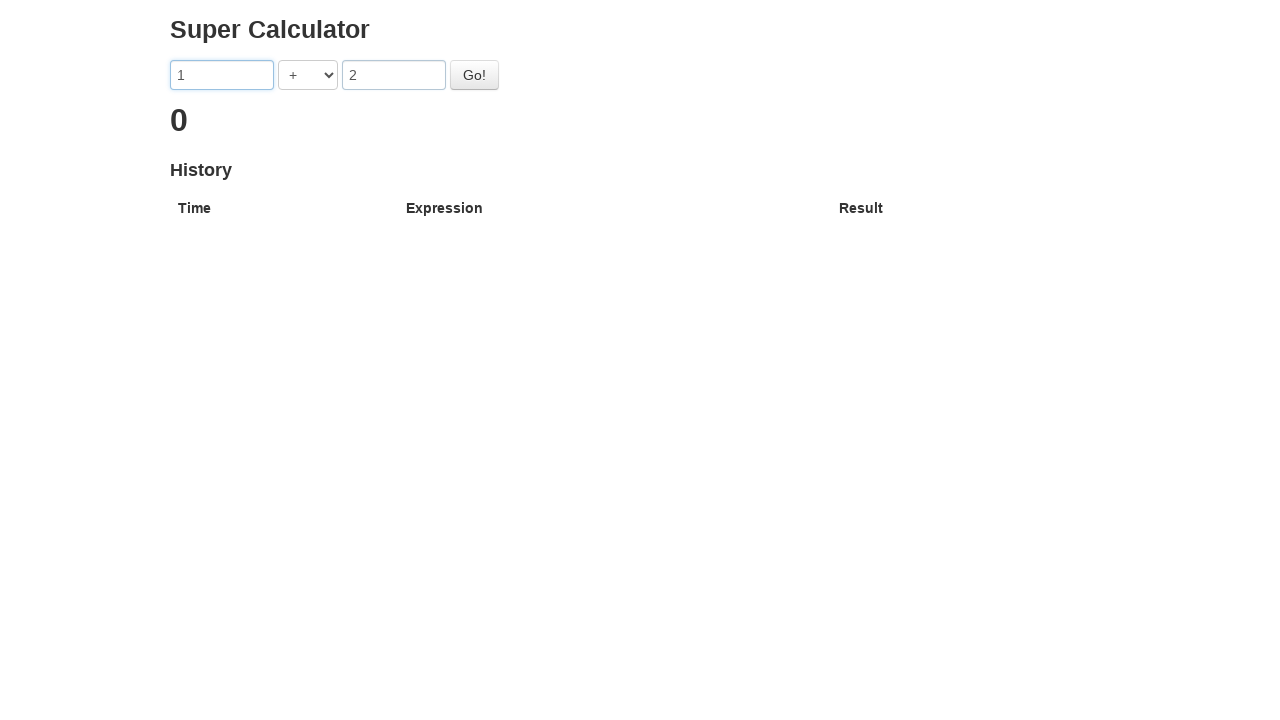

Clicked the calculate button at (474, 75) on #gobutton
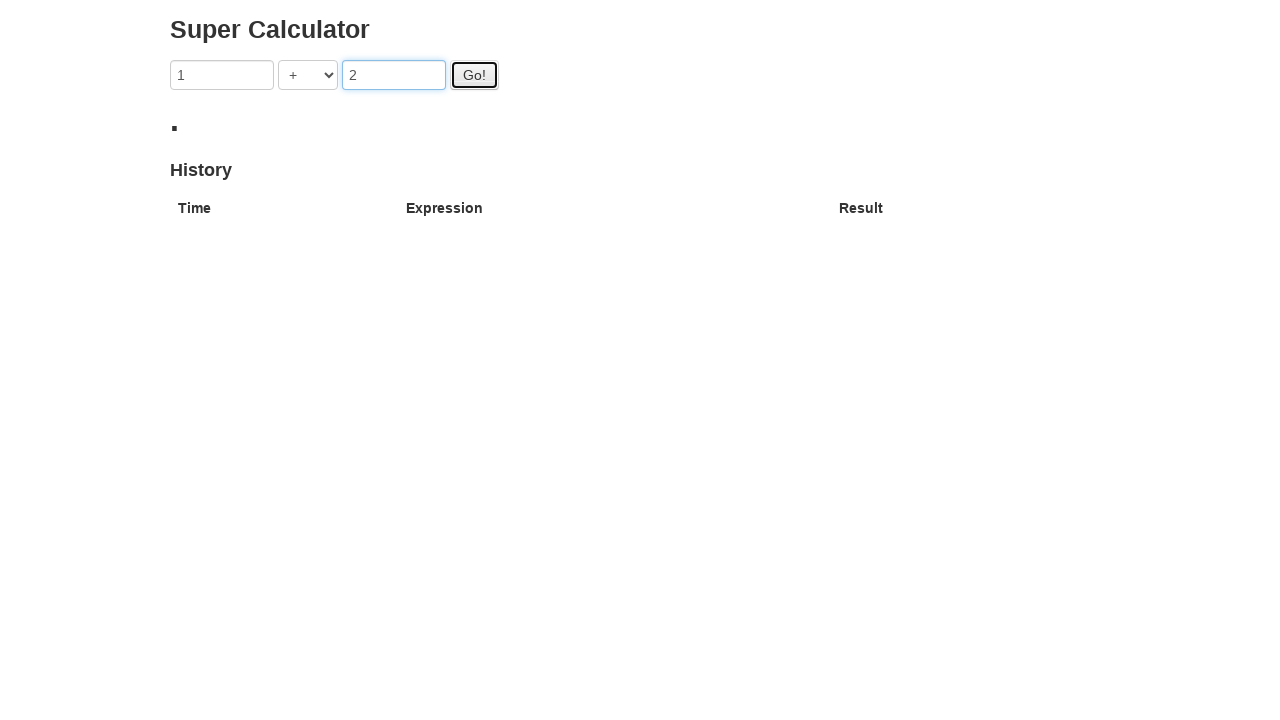

Result element loaded and is visible
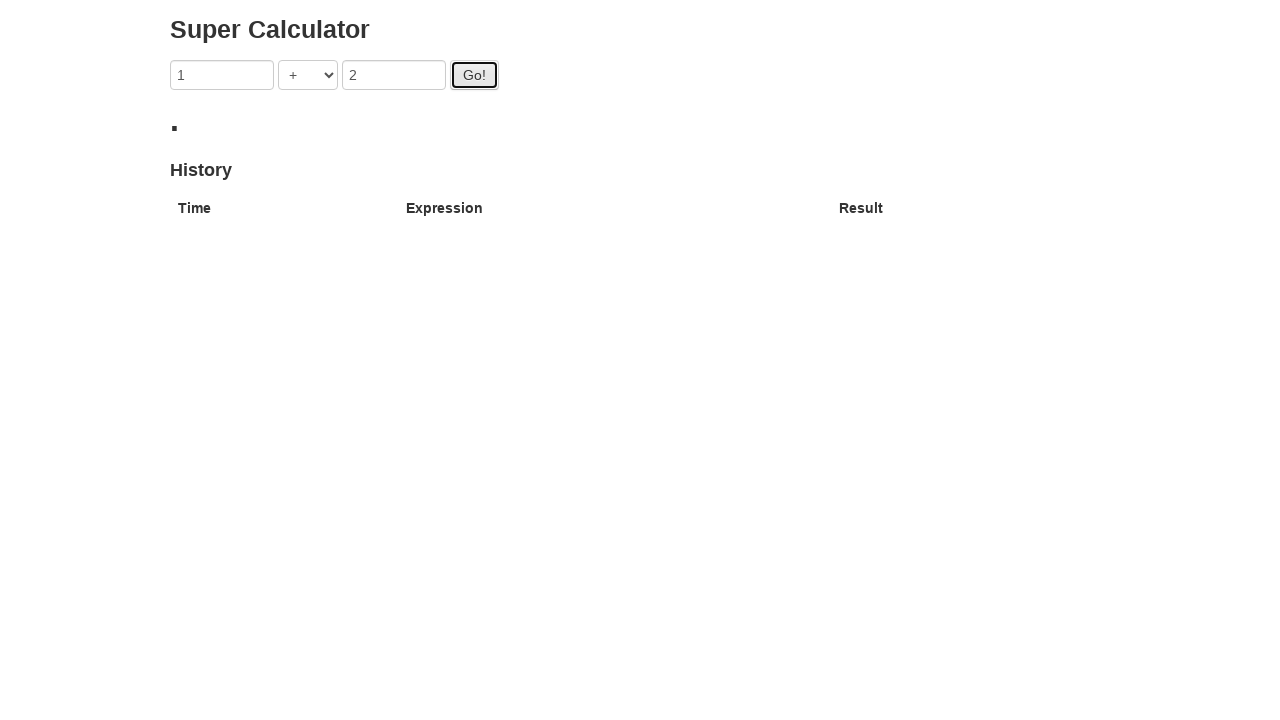

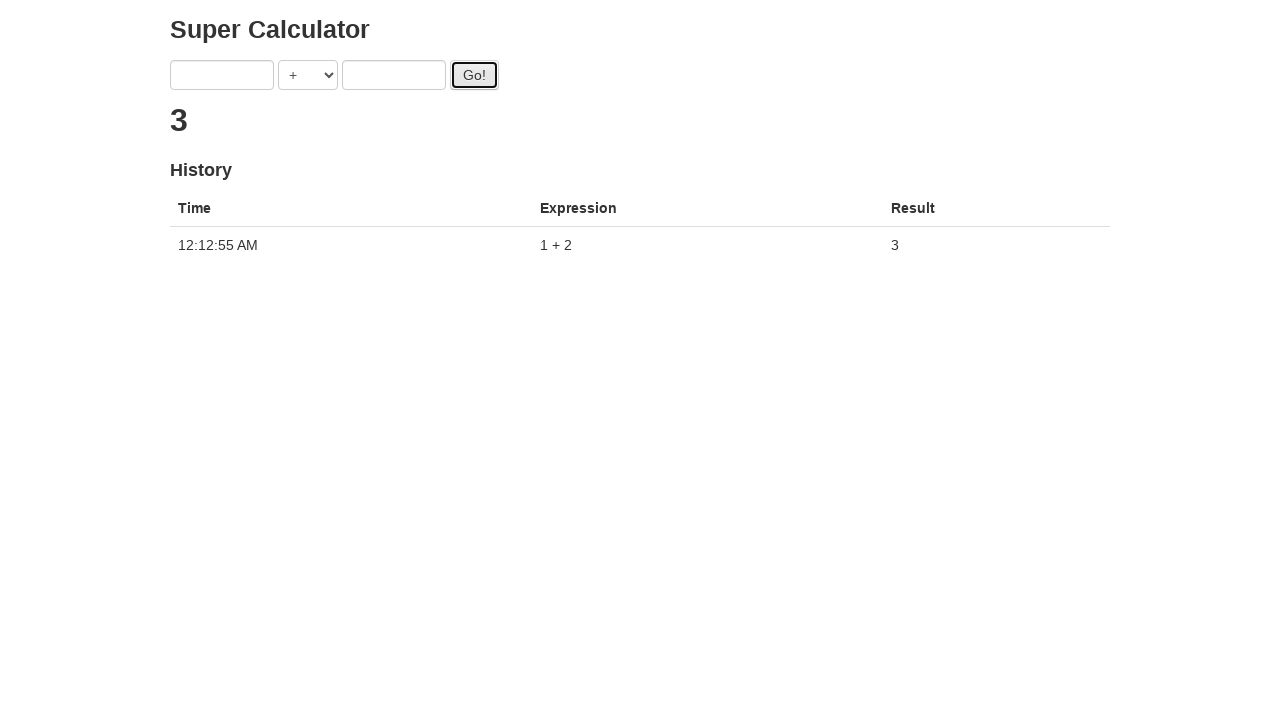